Tests various radio button interactions including selecting favorite browser, verifying toggle behavior, identifying default selections, and conditionally selecting age groups

Starting URL: https://www.leafground.com/radio.xhtml

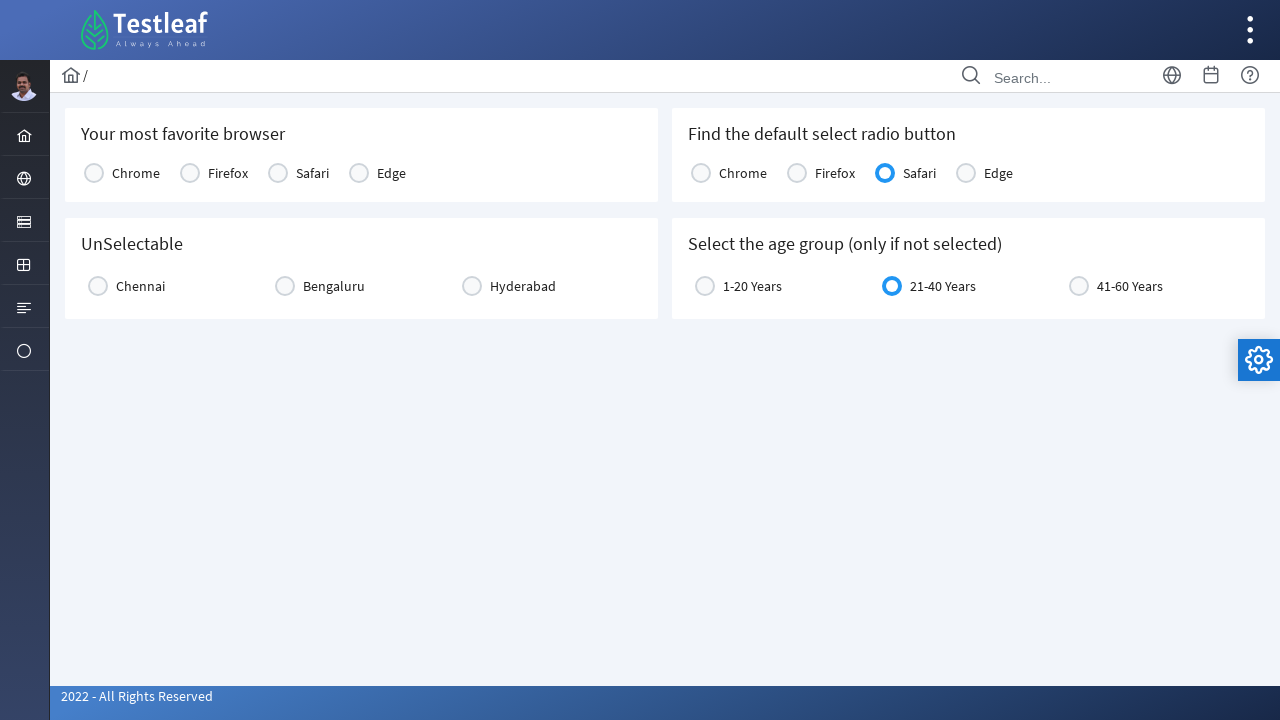

Selected 'Chrome' as favorite browser at (94, 173) on xpath=((//label[text()='Chrome'])[1])/preceding-sibling::div
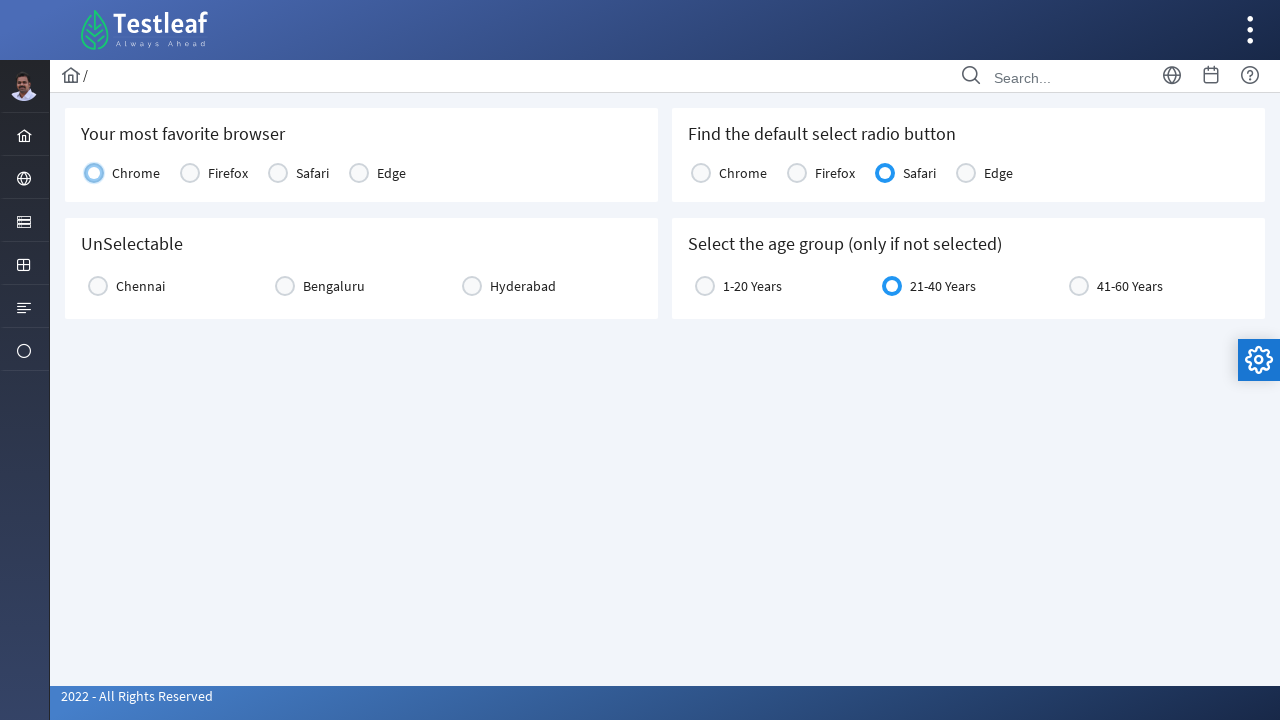

Clicked Hyderabad radio button to select it at (472, 286) on xpath=//input[@value='Hyderabad']/parent::div/following-sibling::div
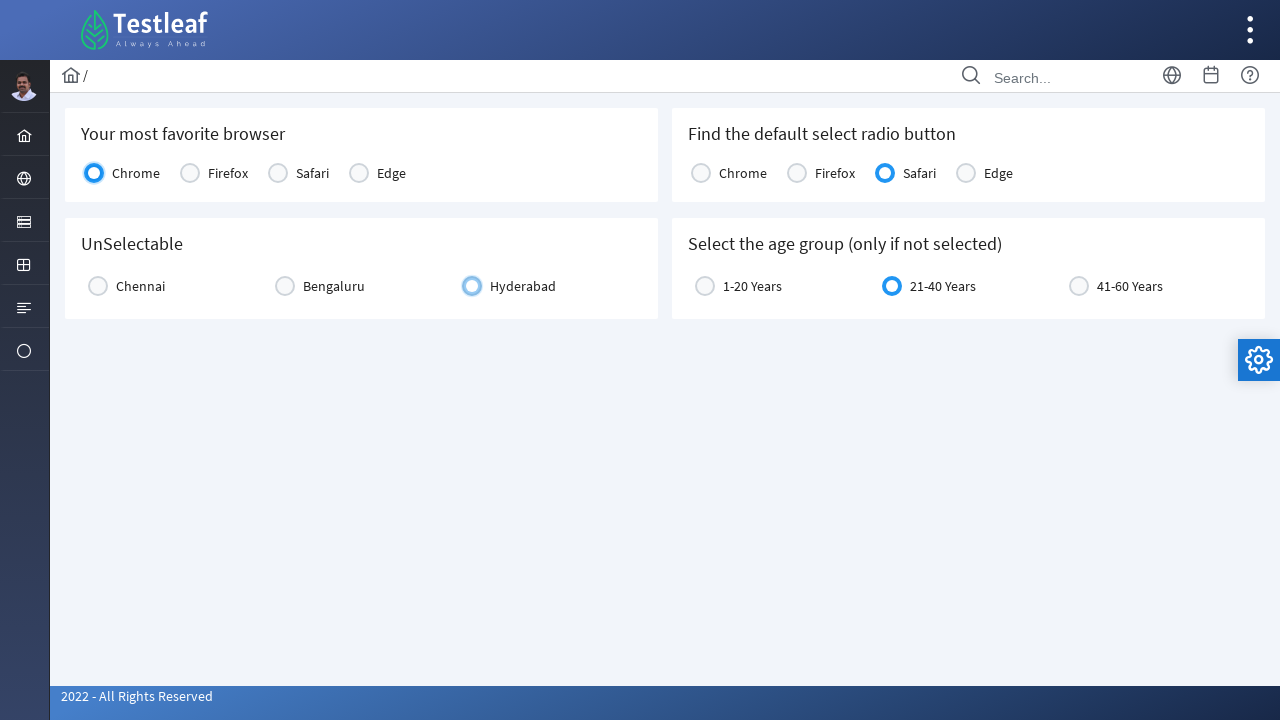

Clicked Hyderabad radio button again to verify toggle/unselect behavior at (472, 286) on xpath=//input[@value='Hyderabad']/parent::div/following-sibling::div
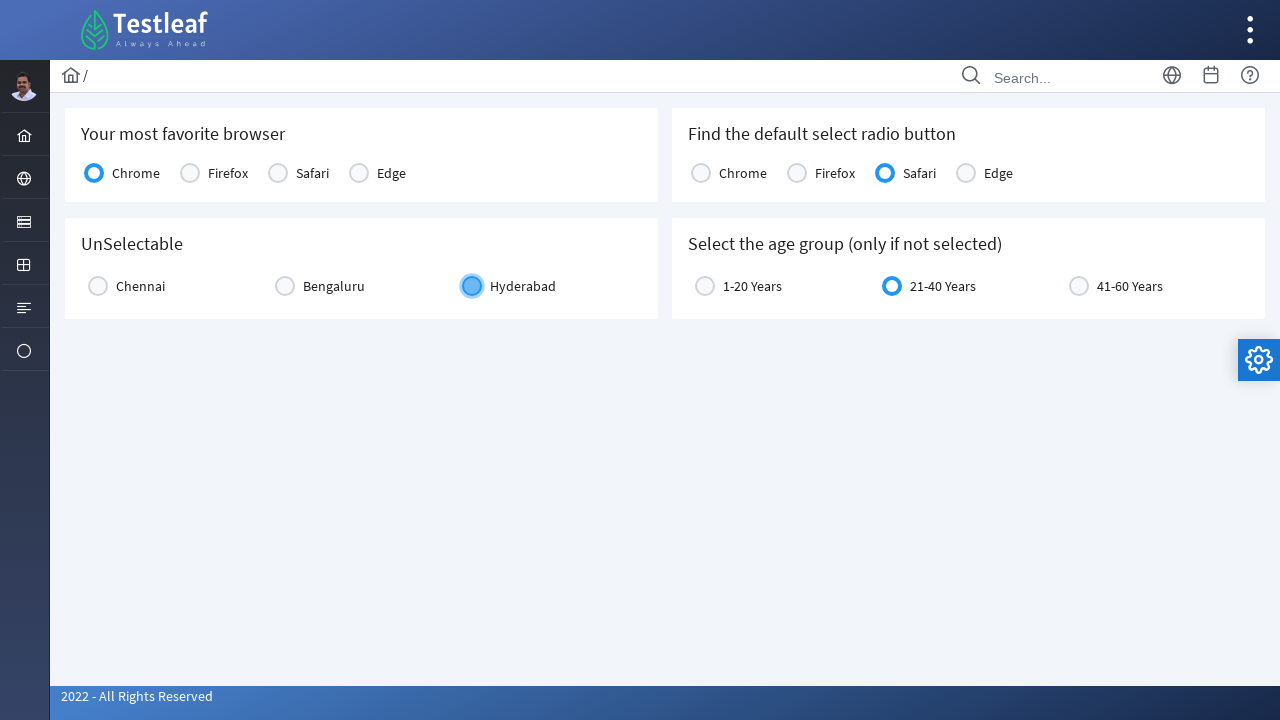

Verified that age group '21-40 Years' is already selected
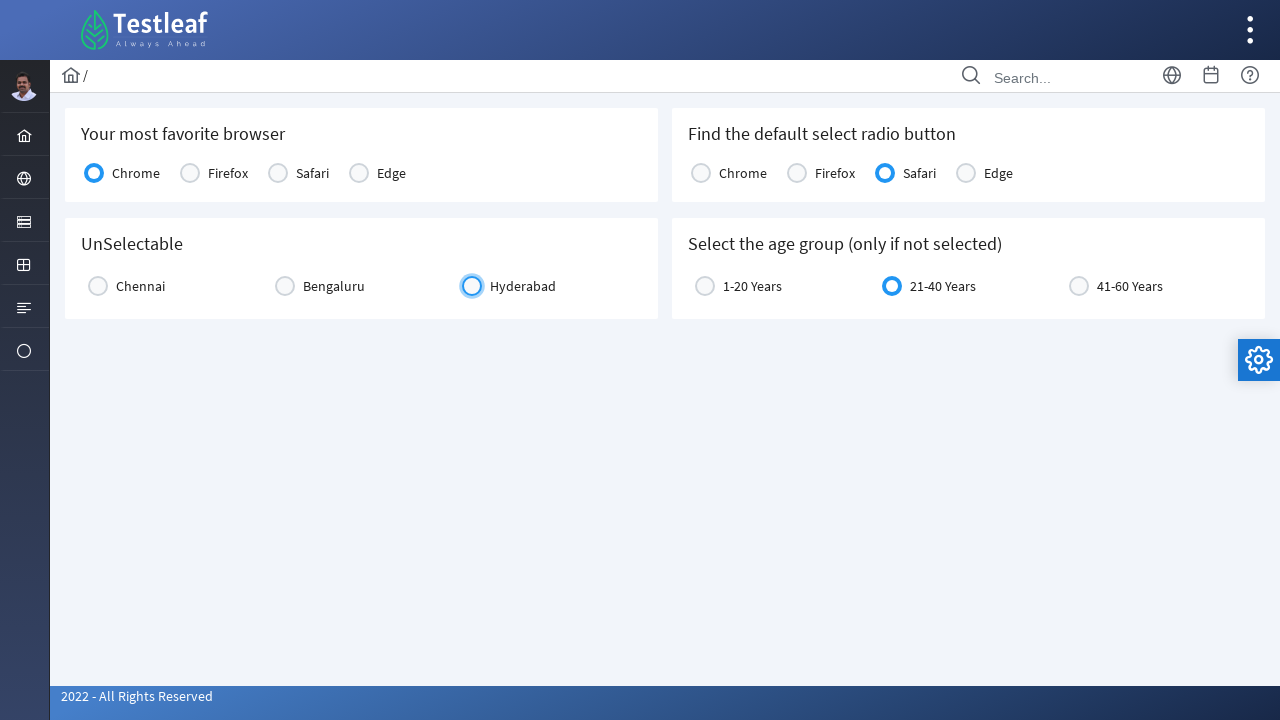

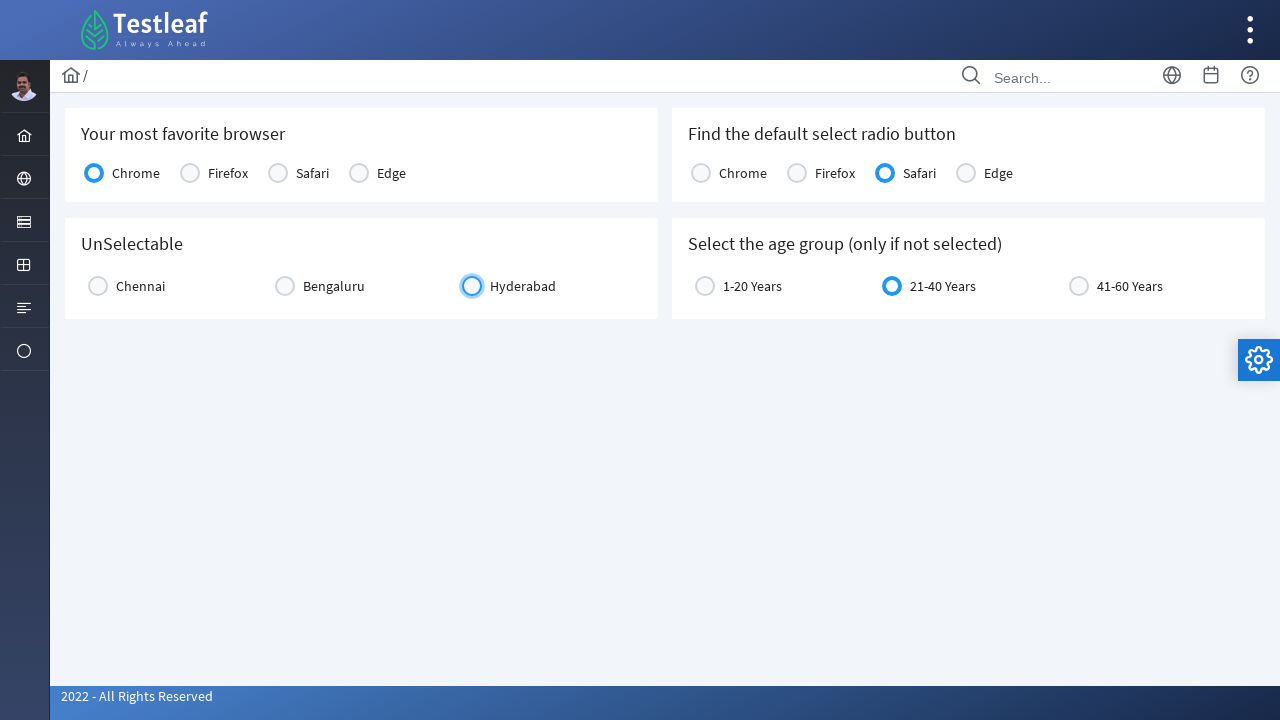